Tests autosuggest dropdown functionality by typing "UK" in an autosuggest field and selecting "United Kingdom (UK)" from the dropdown options that appear.

Starting URL: https://rahulshettyacademy.com/dropdownsPractise/

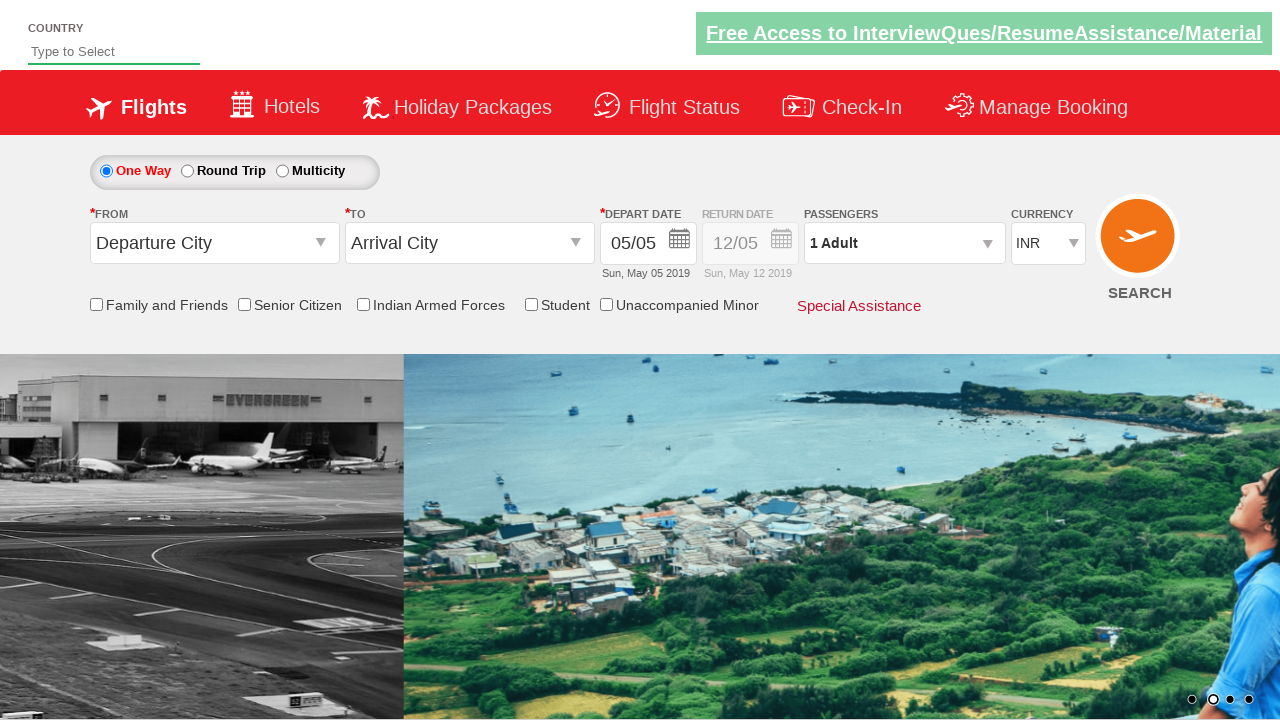

Typed 'UK' in autosuggest field on #autosuggest
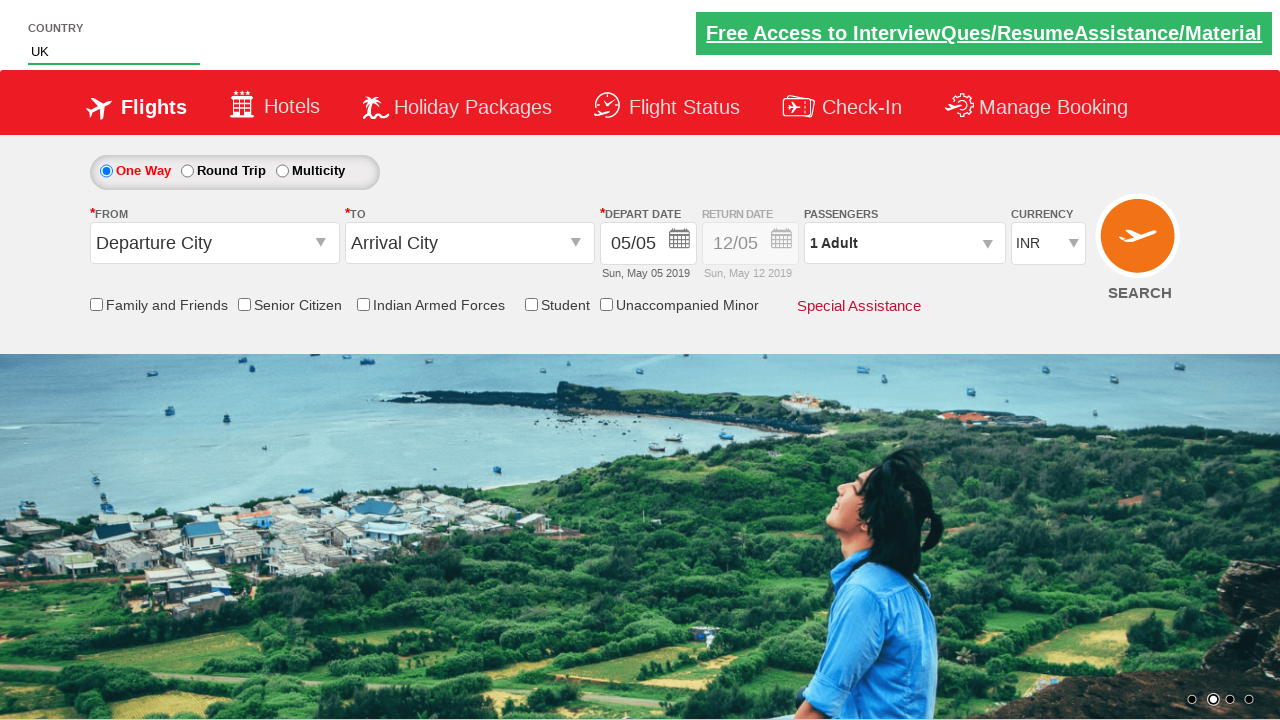

Dropdown suggestions appeared
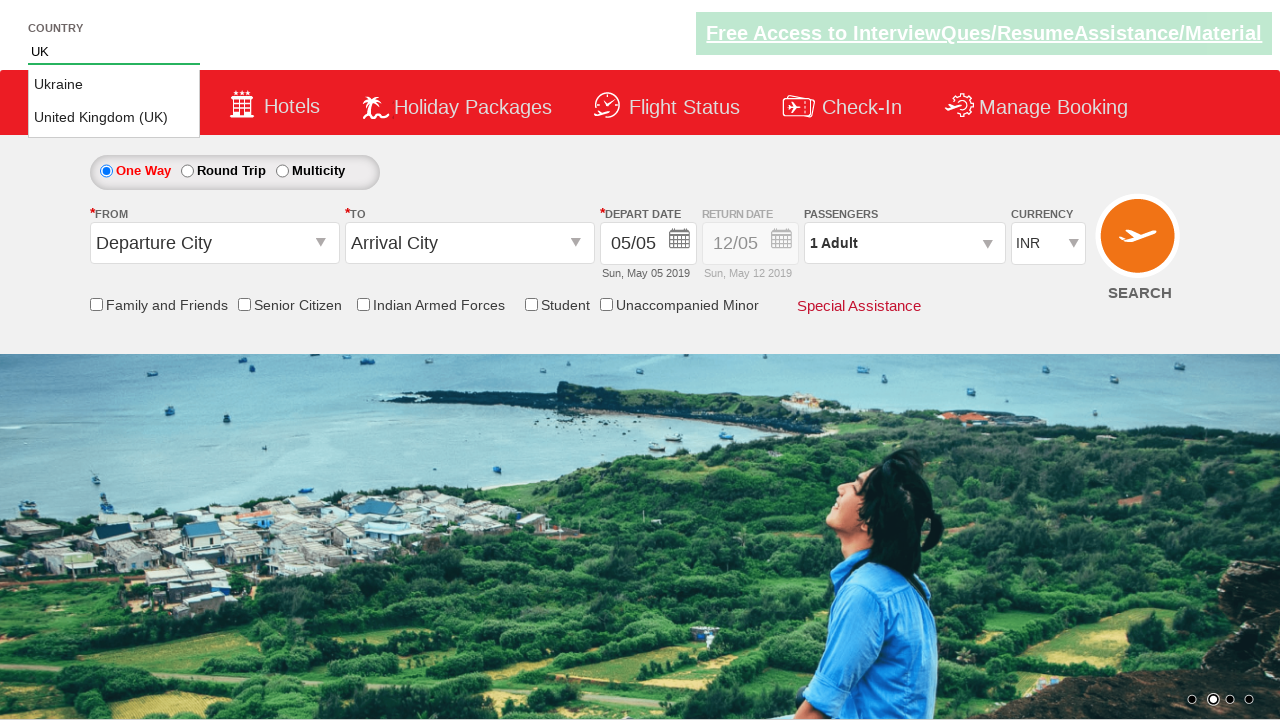

Retrieved all suggestion options from dropdown
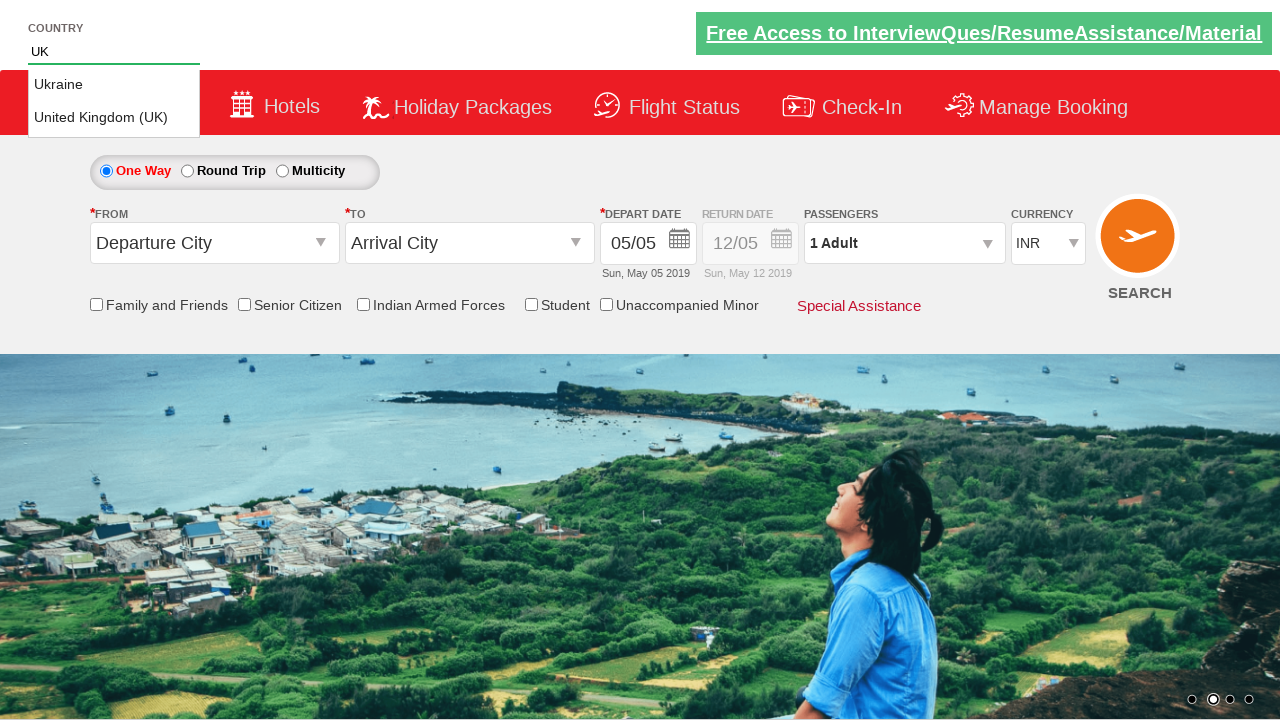

Selected 'United Kingdom (UK)' from dropdown at (114, 118) on a.ui-corner-all >> nth=1
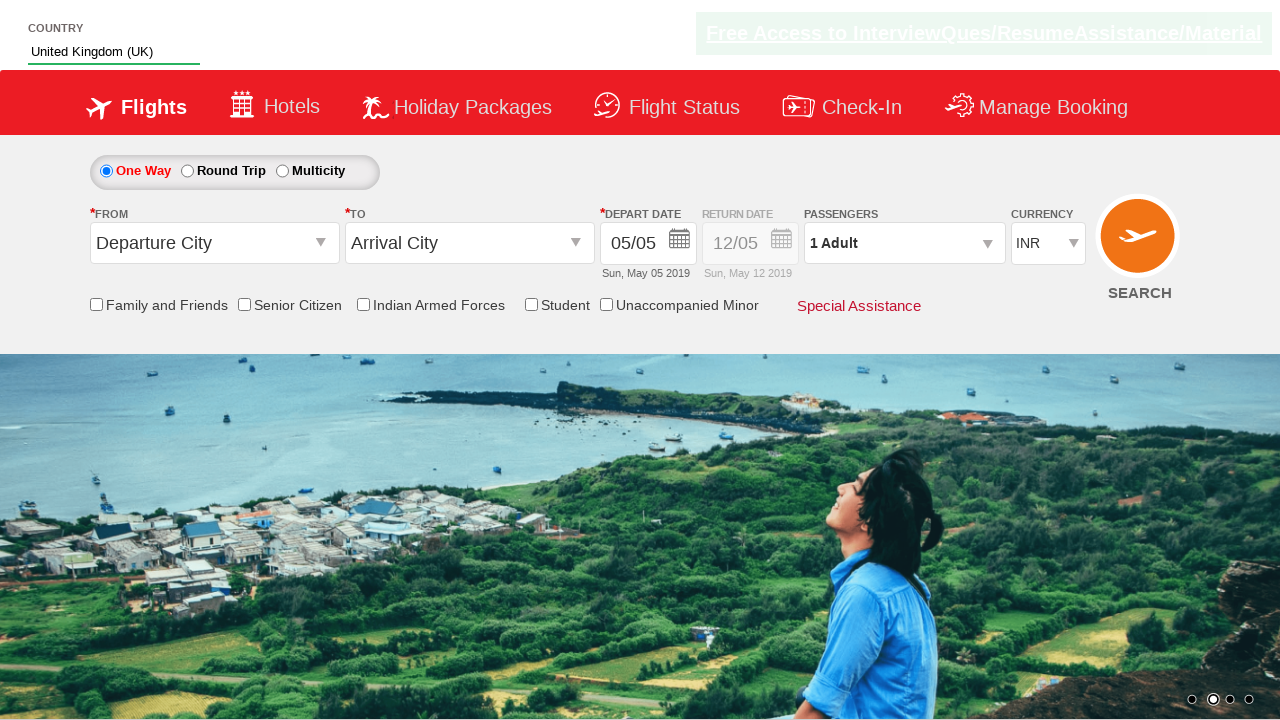

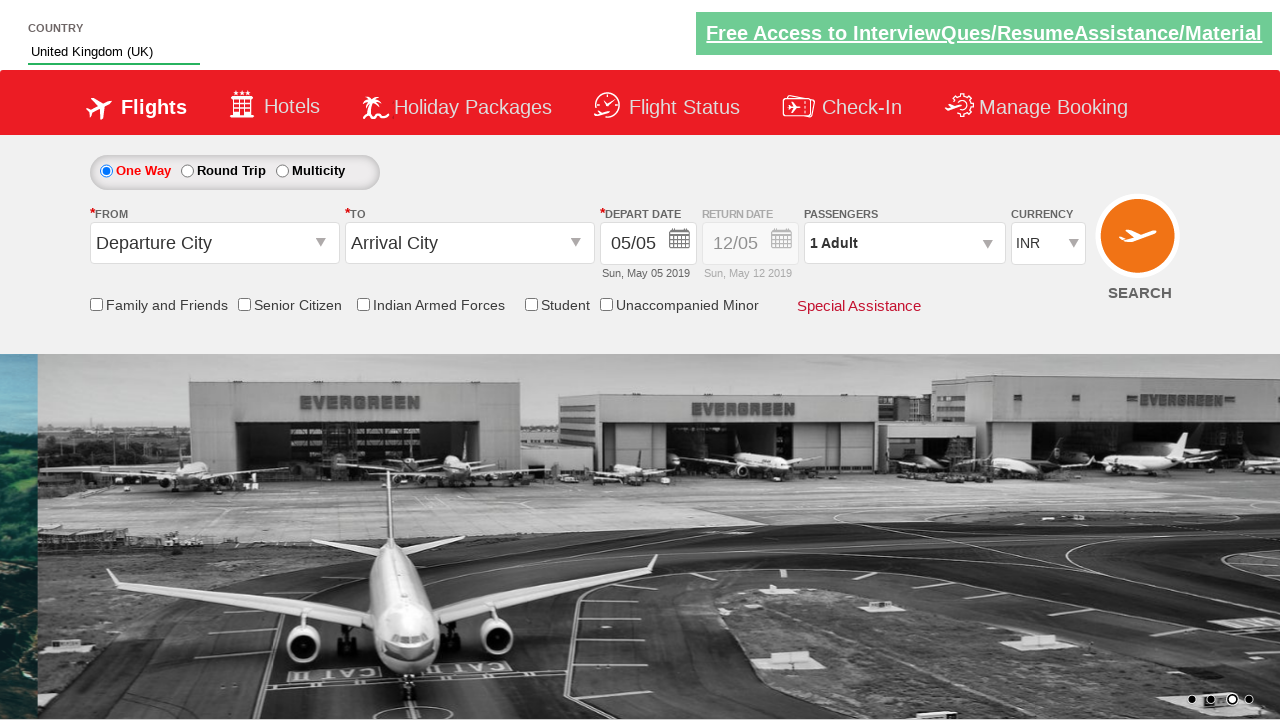